Tests that the complete all checkbox updates state correctly when individual items are completed or cleared

Starting URL: https://demo.playwright.dev/todomvc

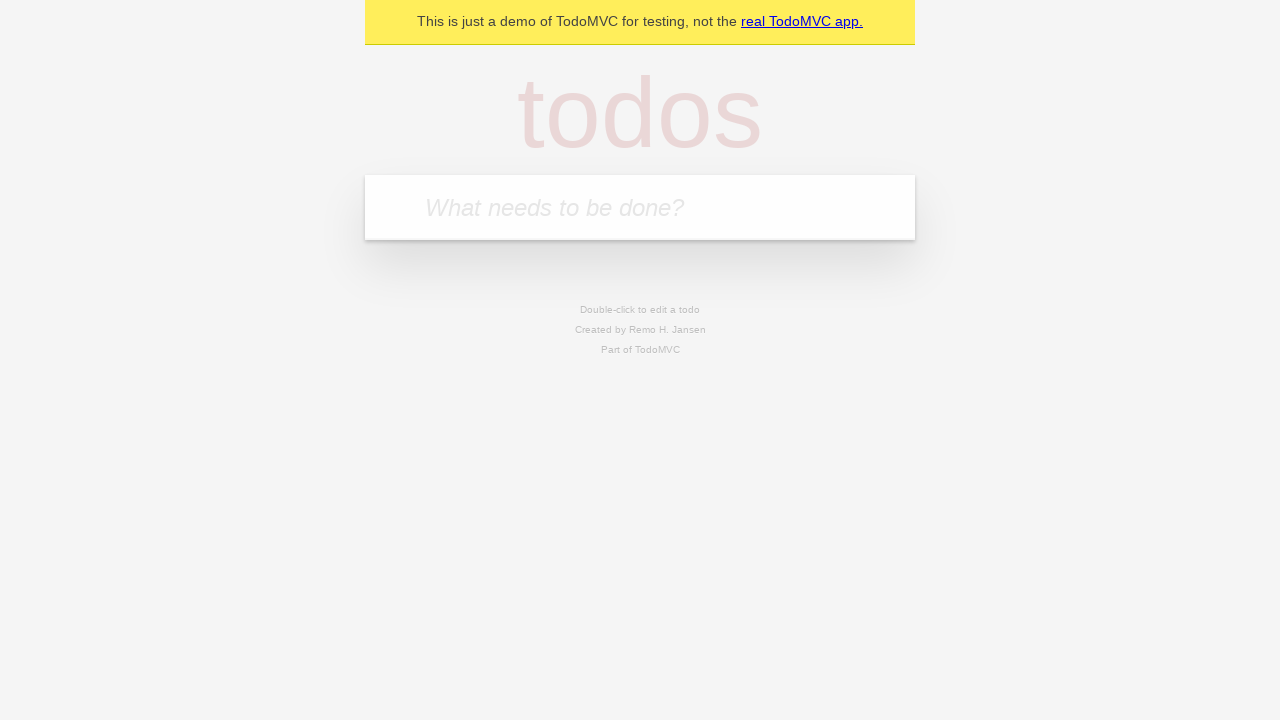

Filled input field with 'buy some cheese' on internal:attr=[placeholder="What needs to be done?"i]
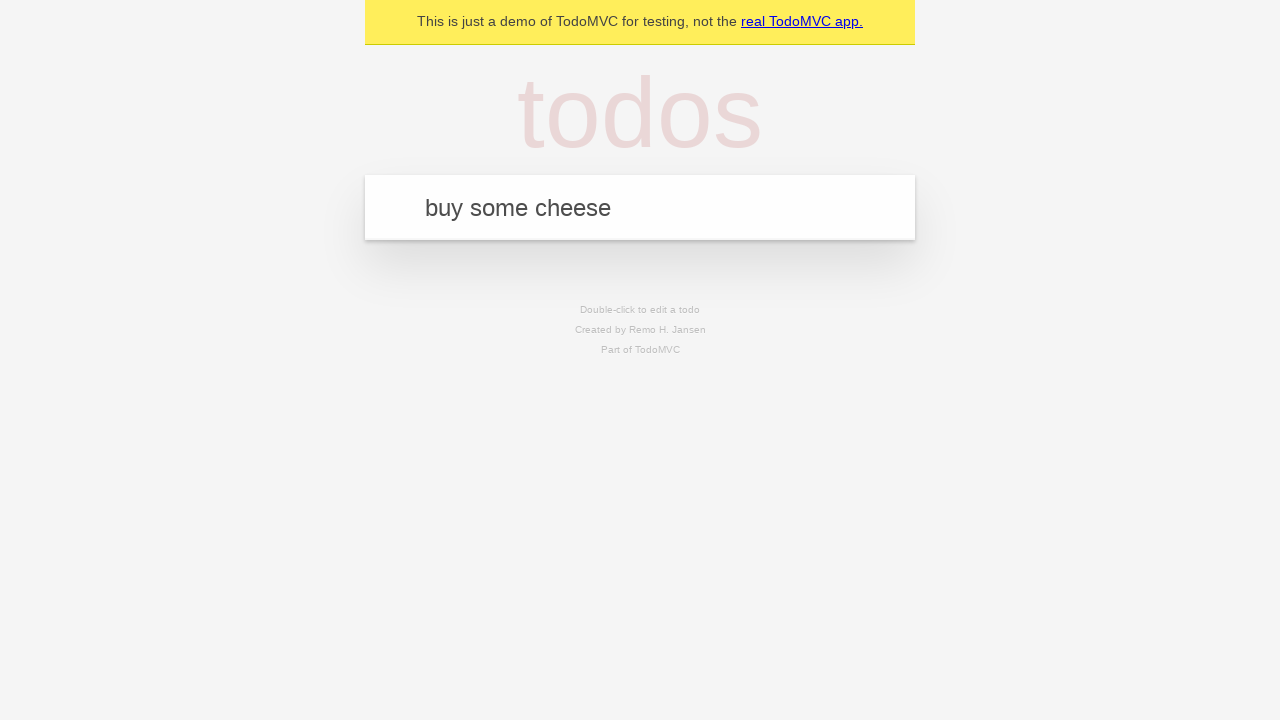

Pressed Enter to add first todo item on internal:attr=[placeholder="What needs to be done?"i]
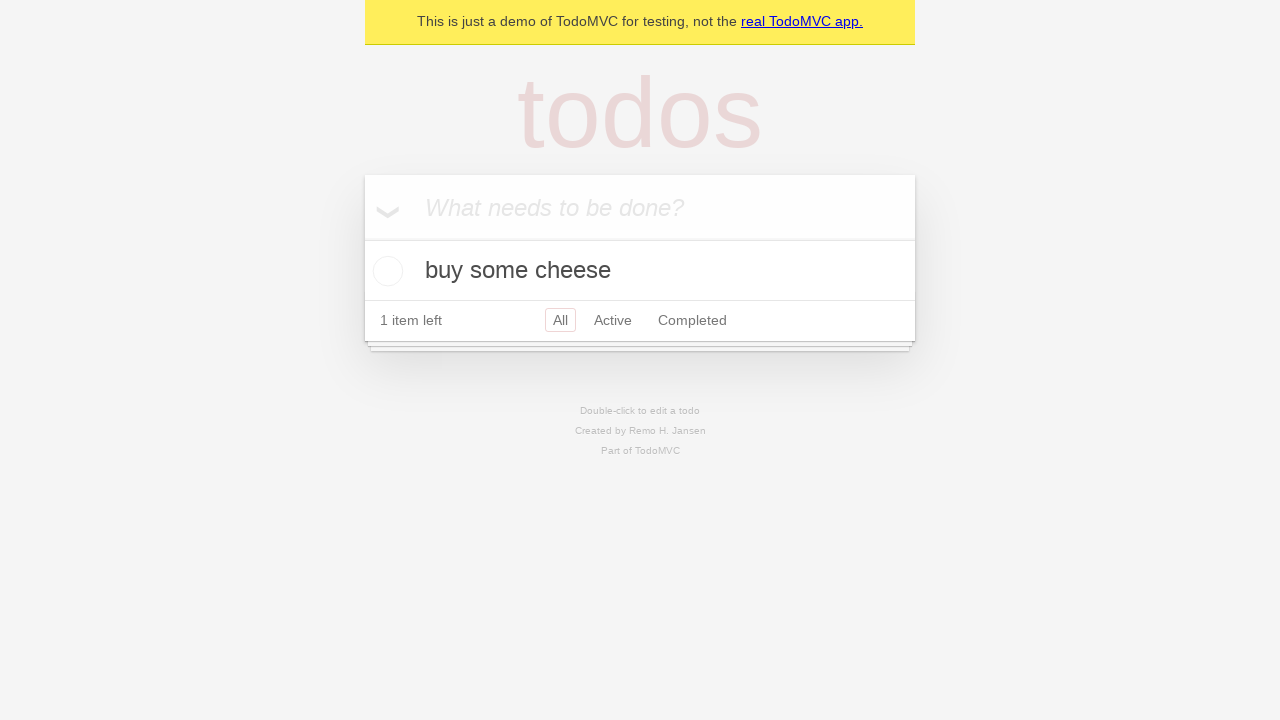

Filled input field with 'feed the cat' on internal:attr=[placeholder="What needs to be done?"i]
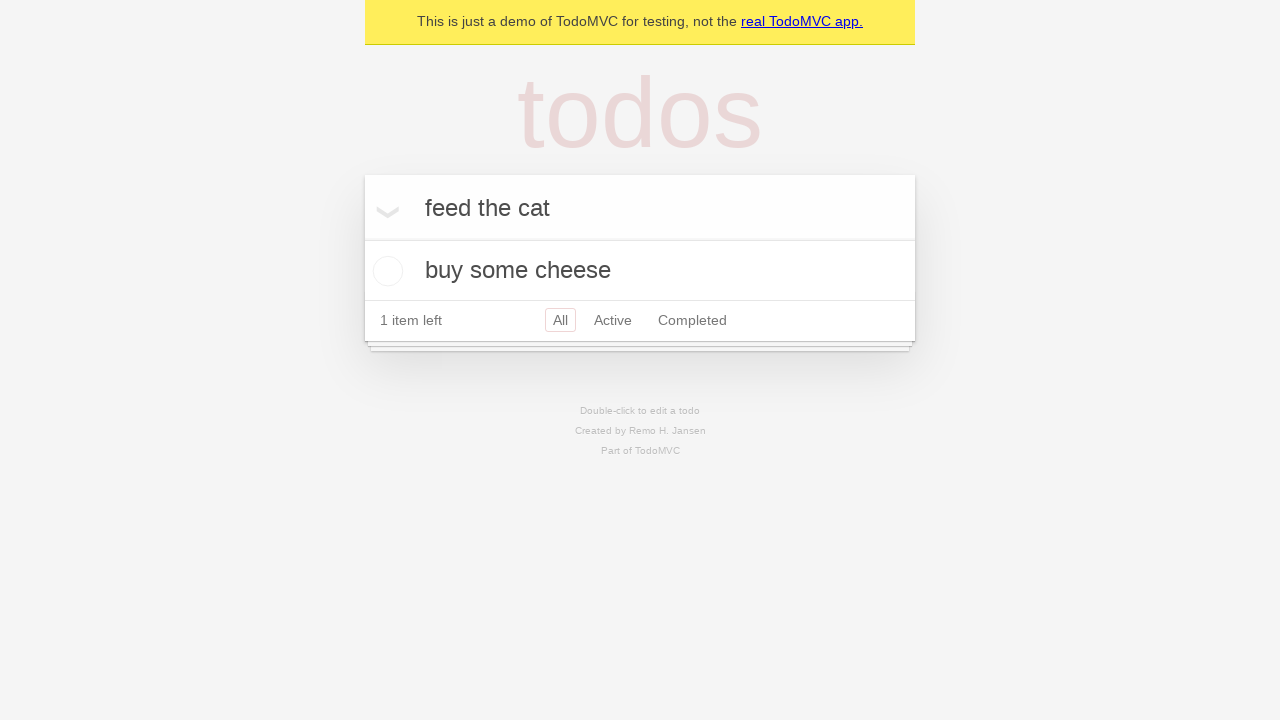

Pressed Enter to add second todo item on internal:attr=[placeholder="What needs to be done?"i]
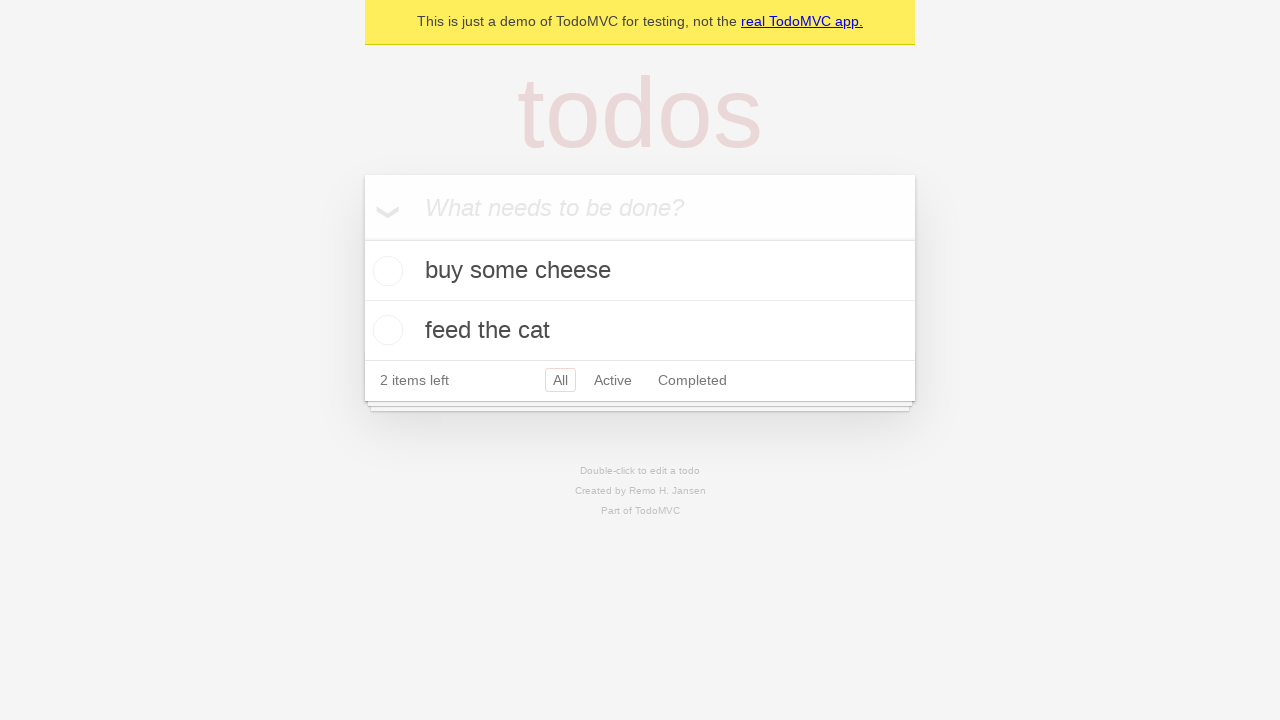

Filled input field with 'book a doctors appointment' on internal:attr=[placeholder="What needs to be done?"i]
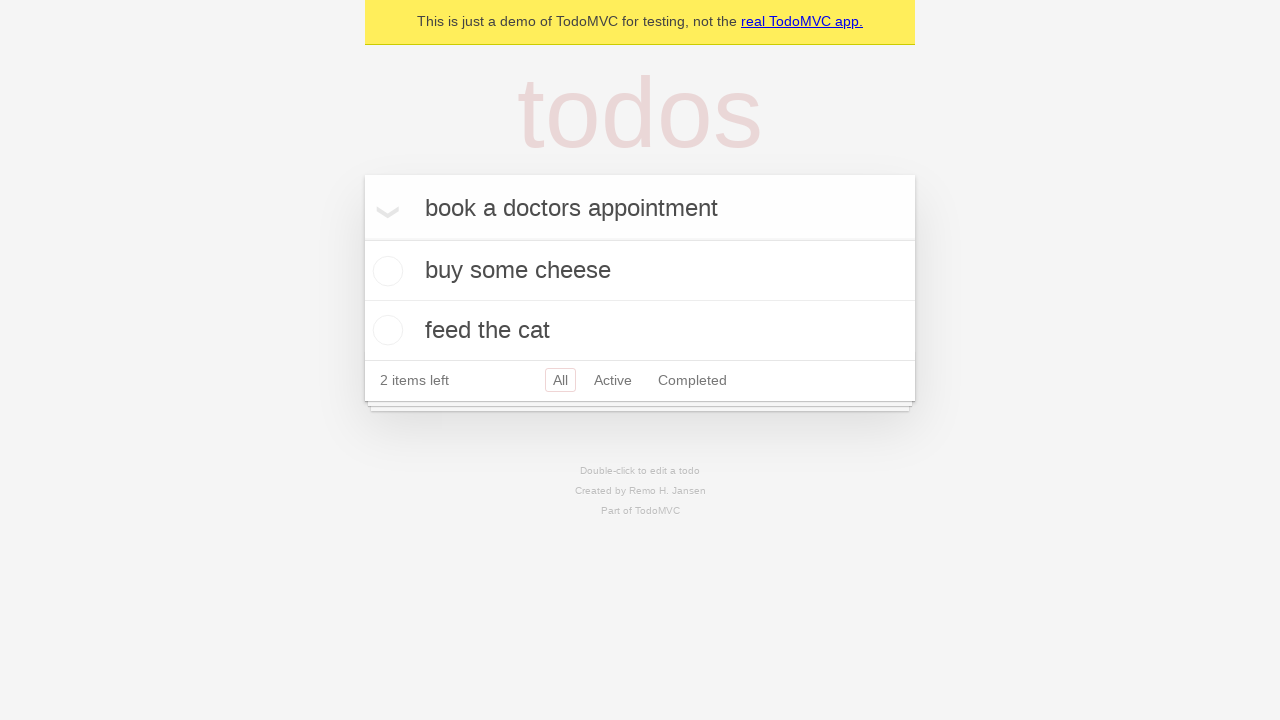

Pressed Enter to add third todo item on internal:attr=[placeholder="What needs to be done?"i]
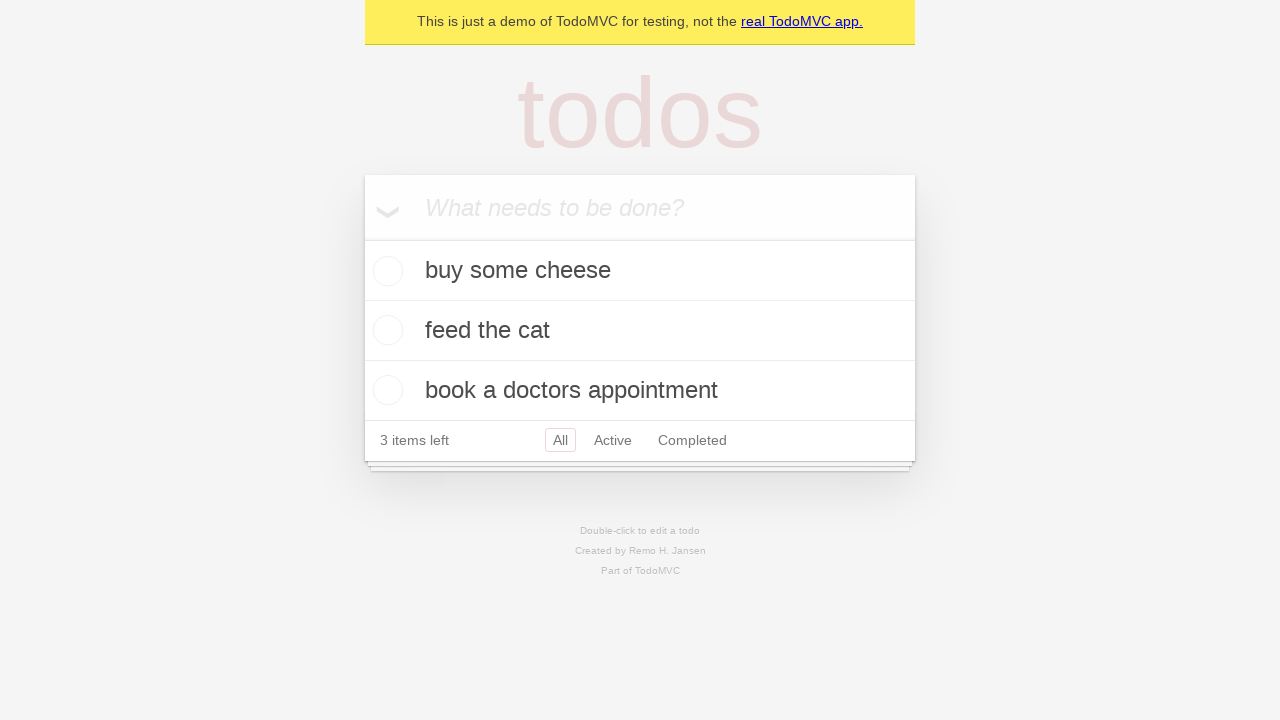

Checked 'Mark all as complete' checkbox to complete all items at (362, 238) on internal:label="Mark all as complete"i
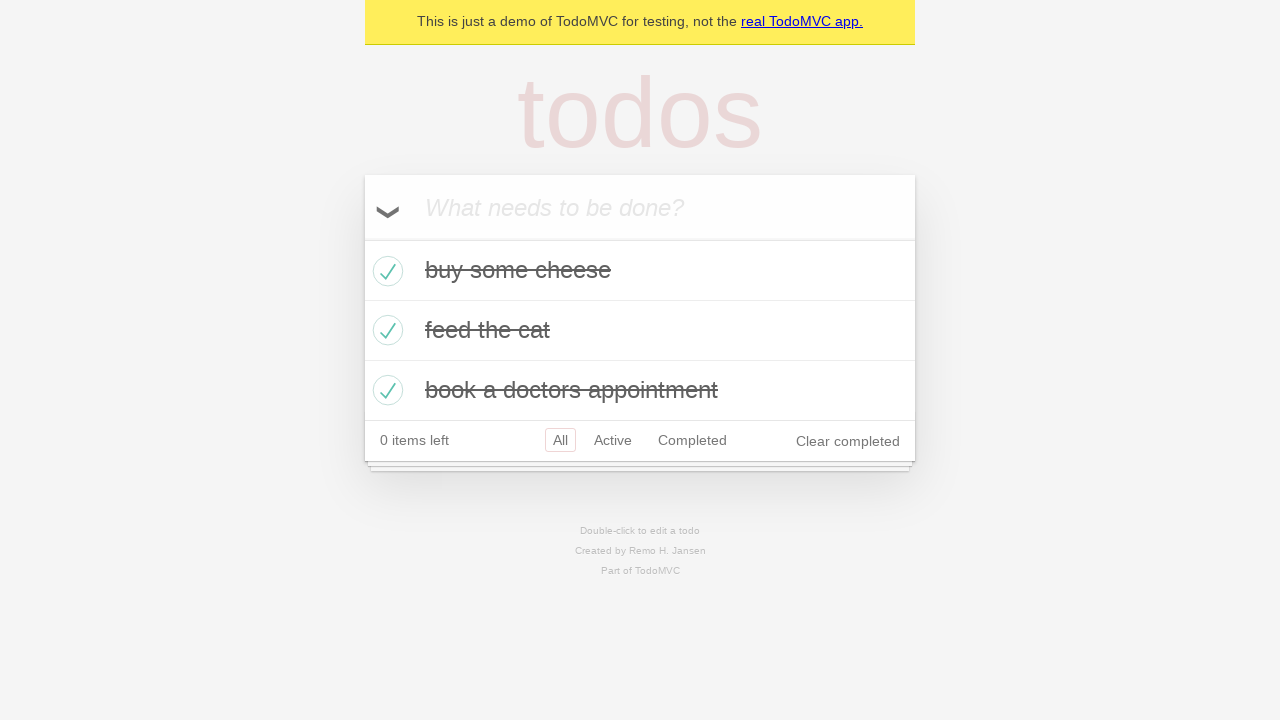

Unchecked the first todo item at (385, 271) on internal:testid=[data-testid="todo-item"s] >> nth=0 >> internal:role=checkbox
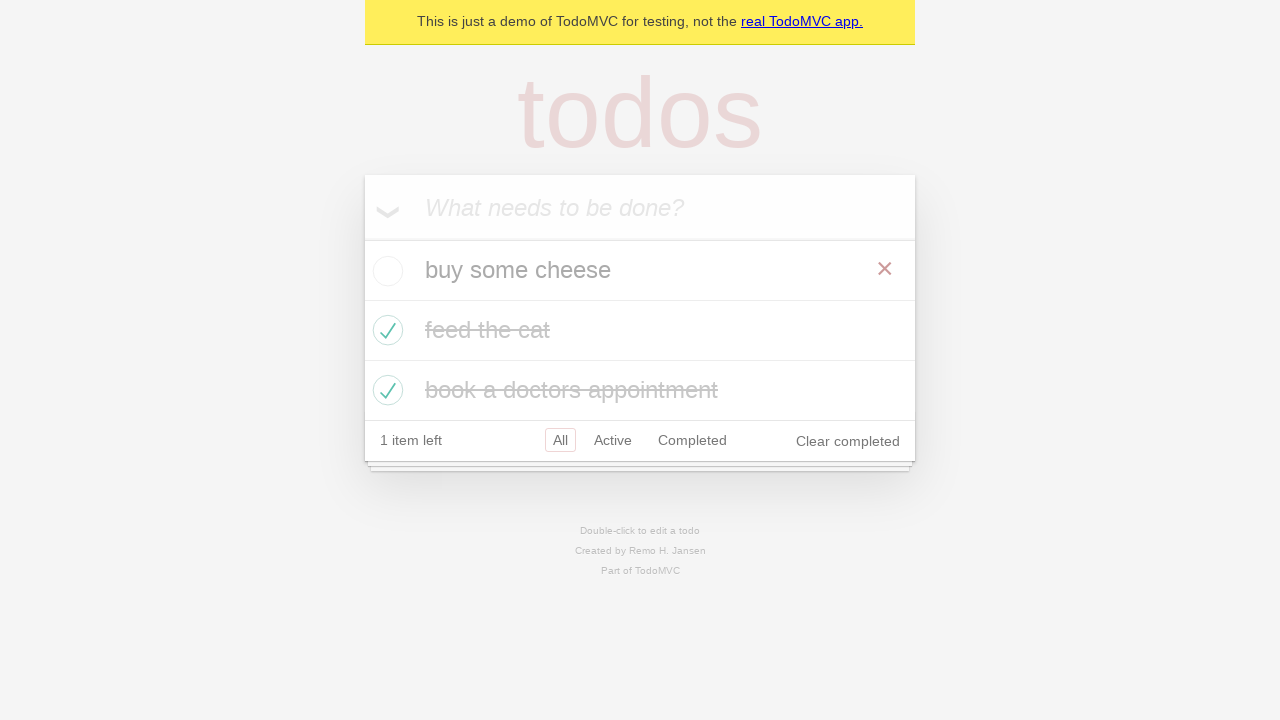

Checked the first todo item again at (385, 271) on internal:testid=[data-testid="todo-item"s] >> nth=0 >> internal:role=checkbox
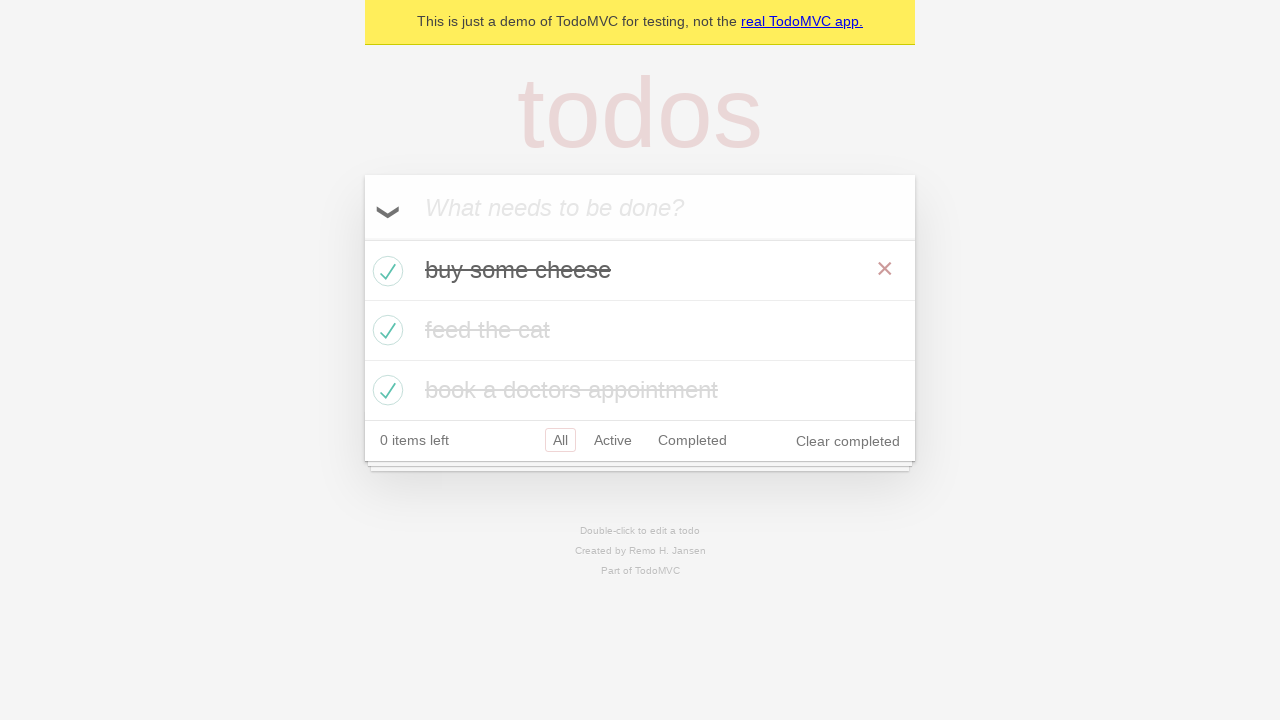

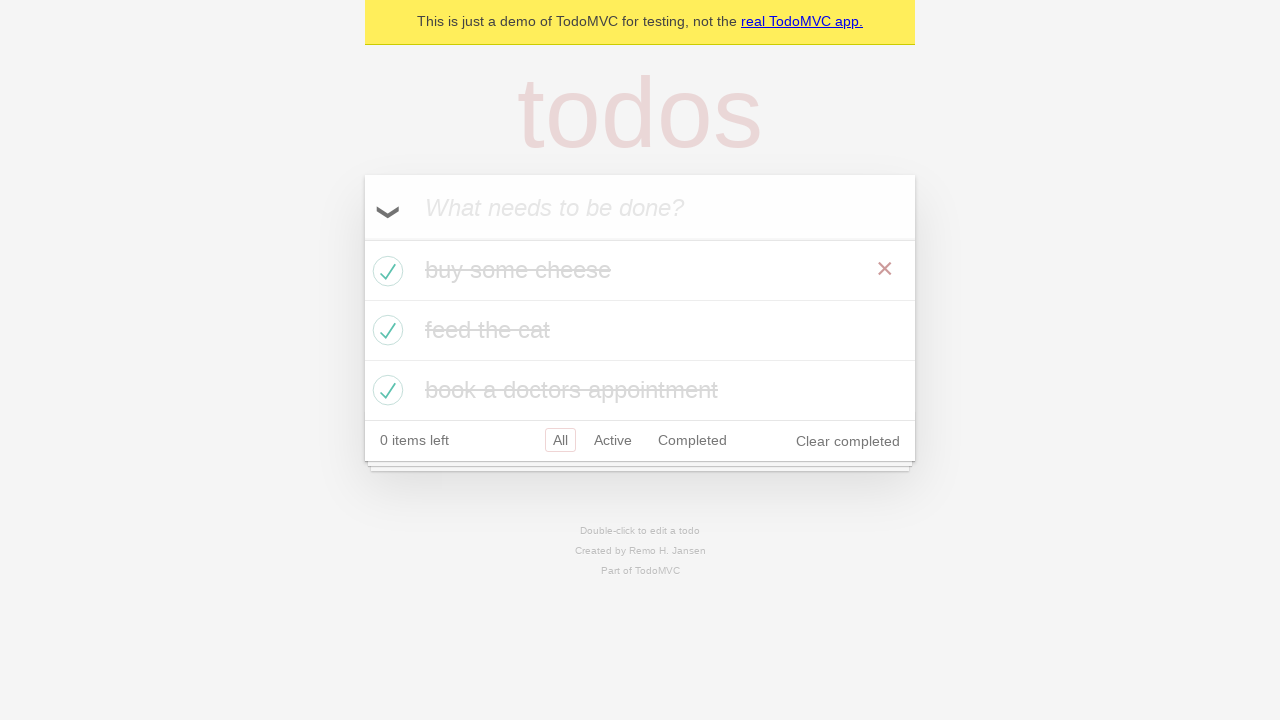